Fills out all fields in a practice form (except picture upload), submits it, and closes the modal window that appears

Starting URL: https://demoqa.com/automation-practice-form

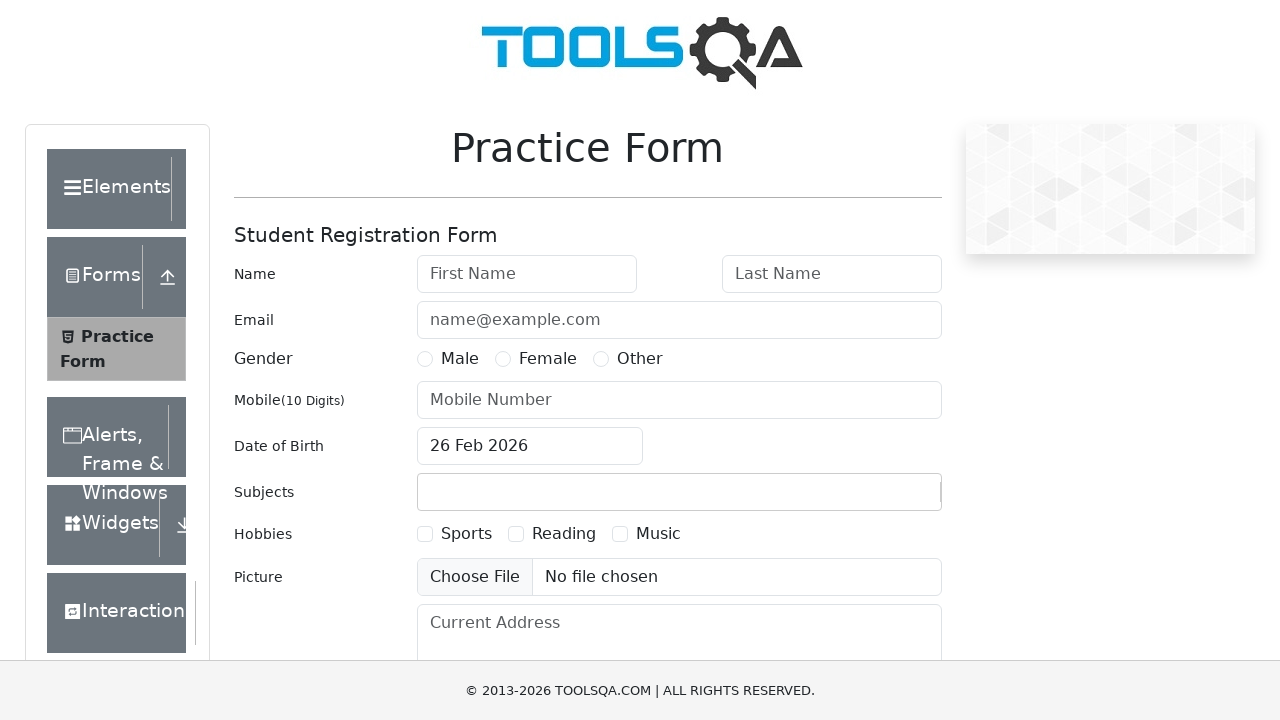

Filled first name field with 'Name' on #firstName
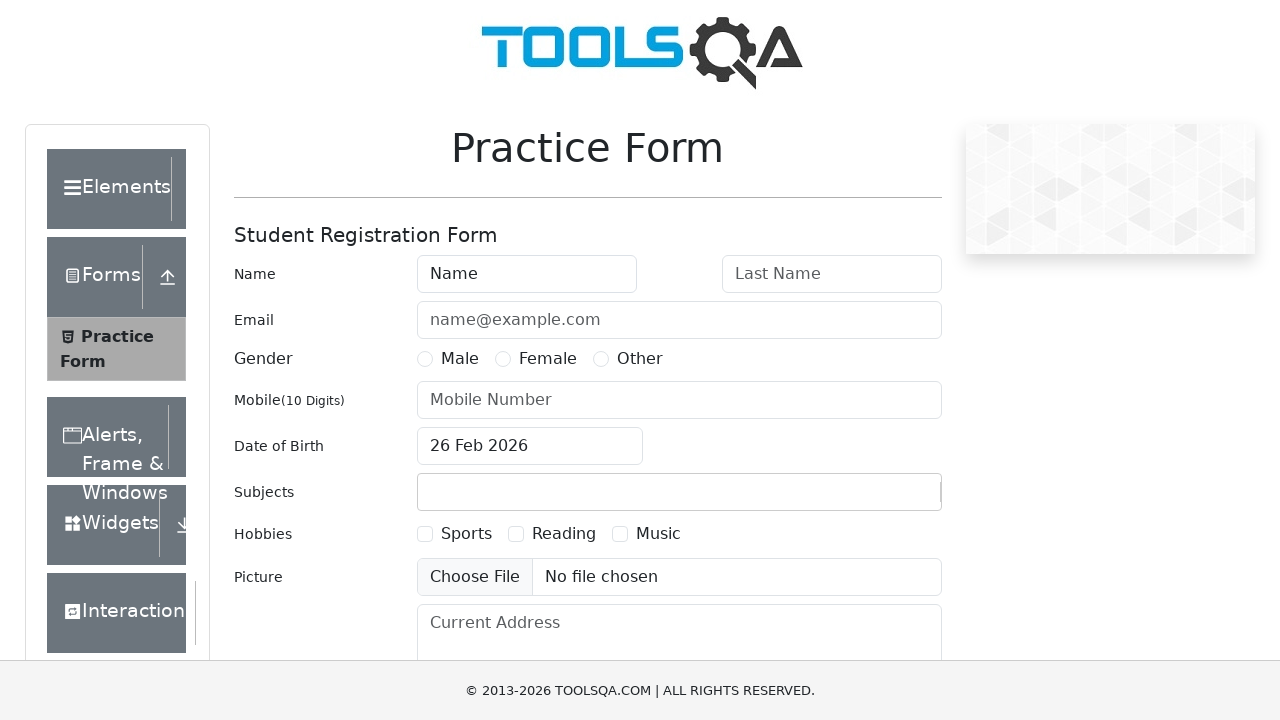

Filled last name field with 'Last' on #lastName
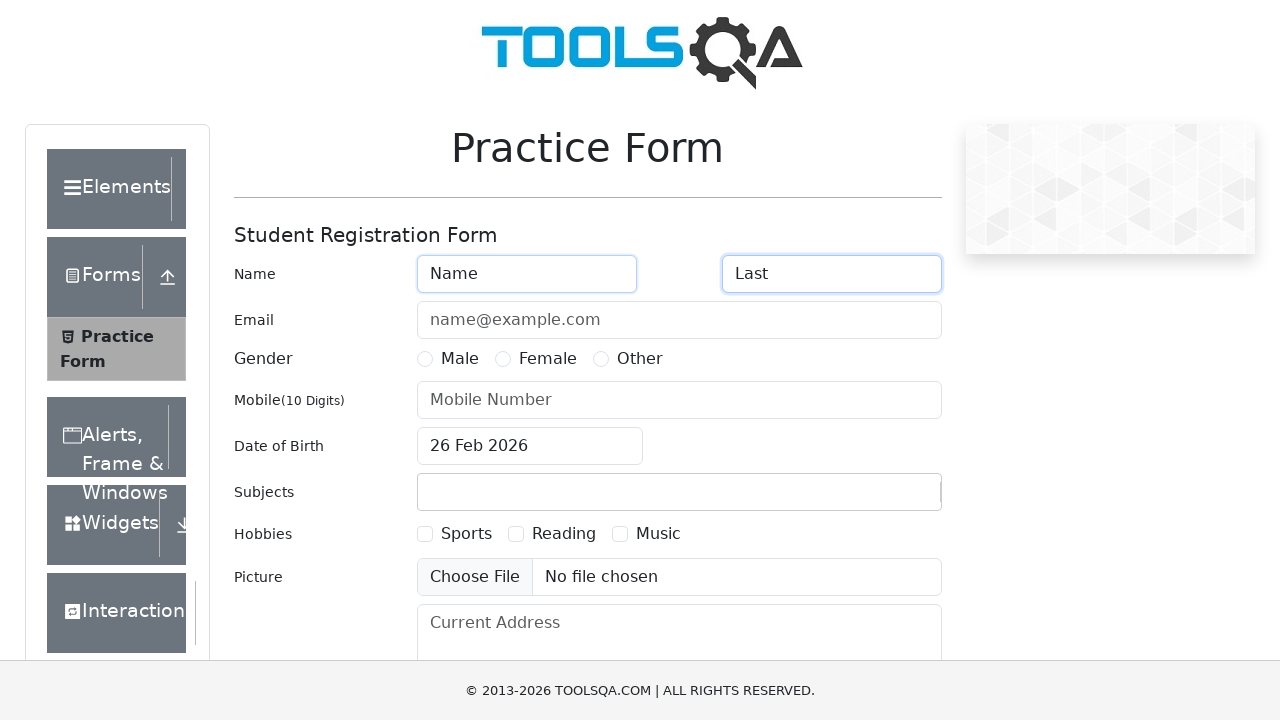

Filled email field with '123@123.com' on #userEmail
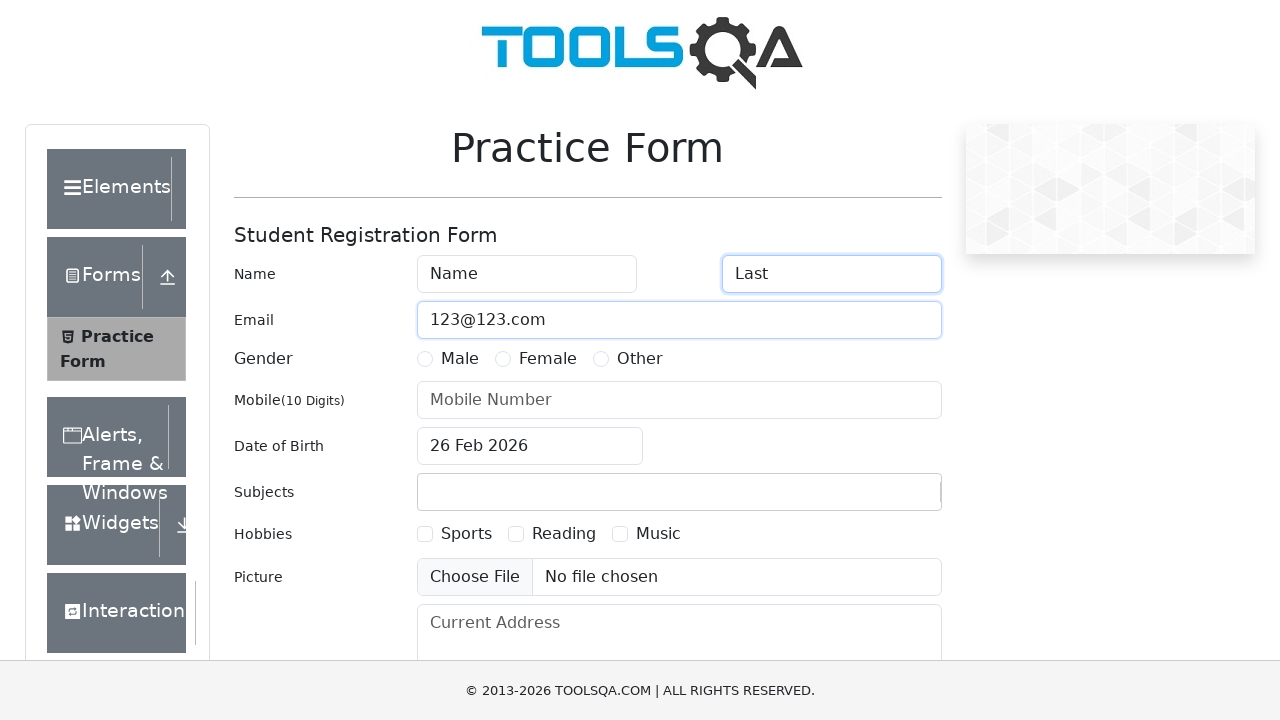

Selected gender radio button at (448, 359) on xpath=//*[@id="genterWrapper"]/div[2]/div[1]
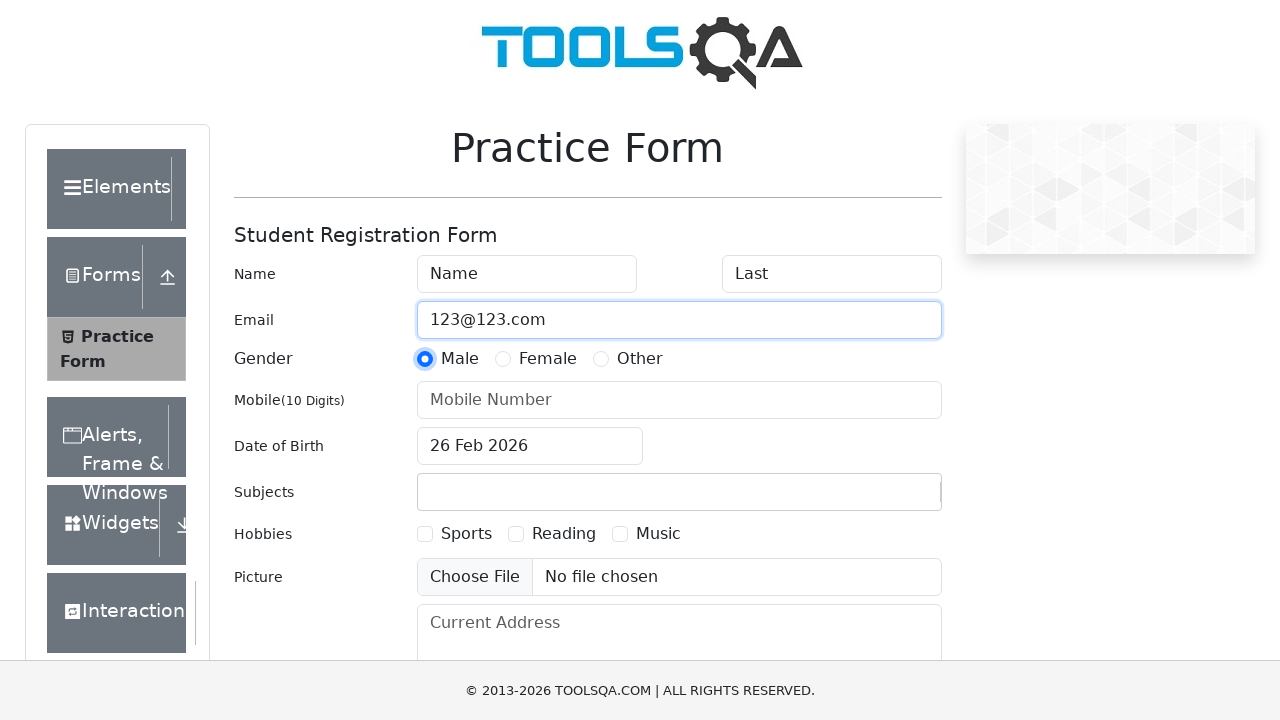

Filled mobile number field with '3809911111' on #userNumber
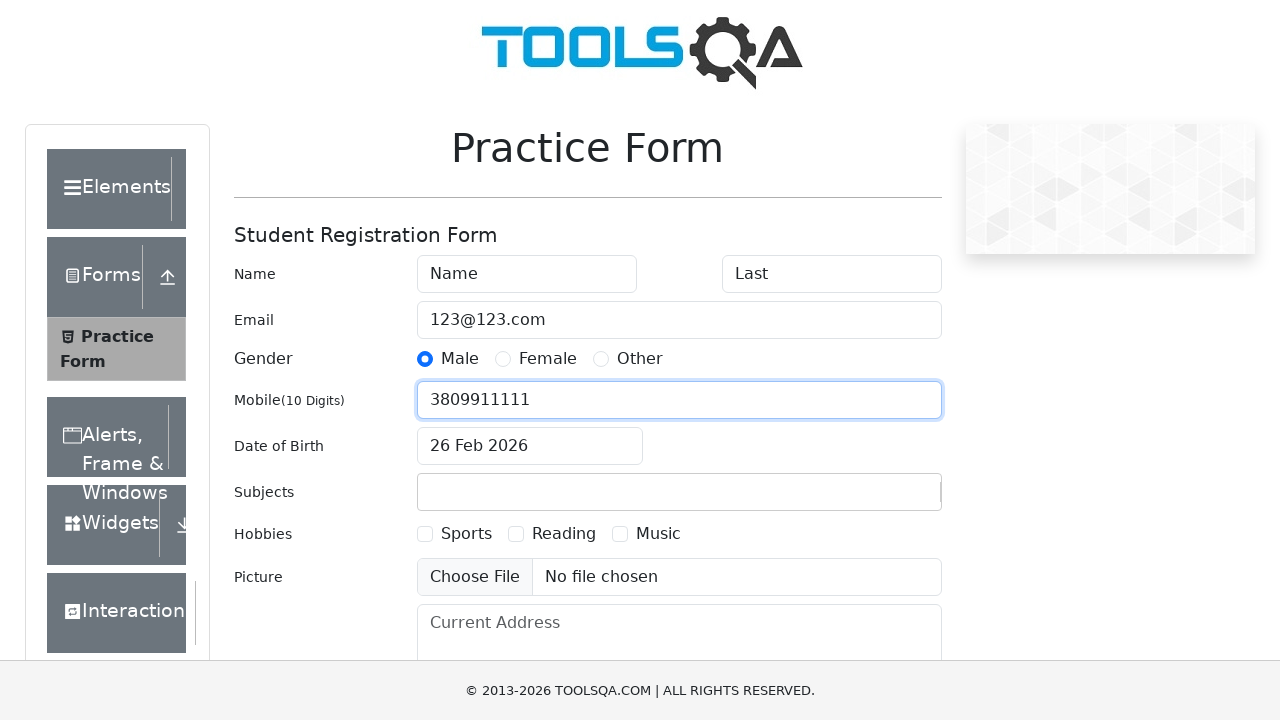

Clicked date of birth input field at (530, 446) on #dateOfBirthInput
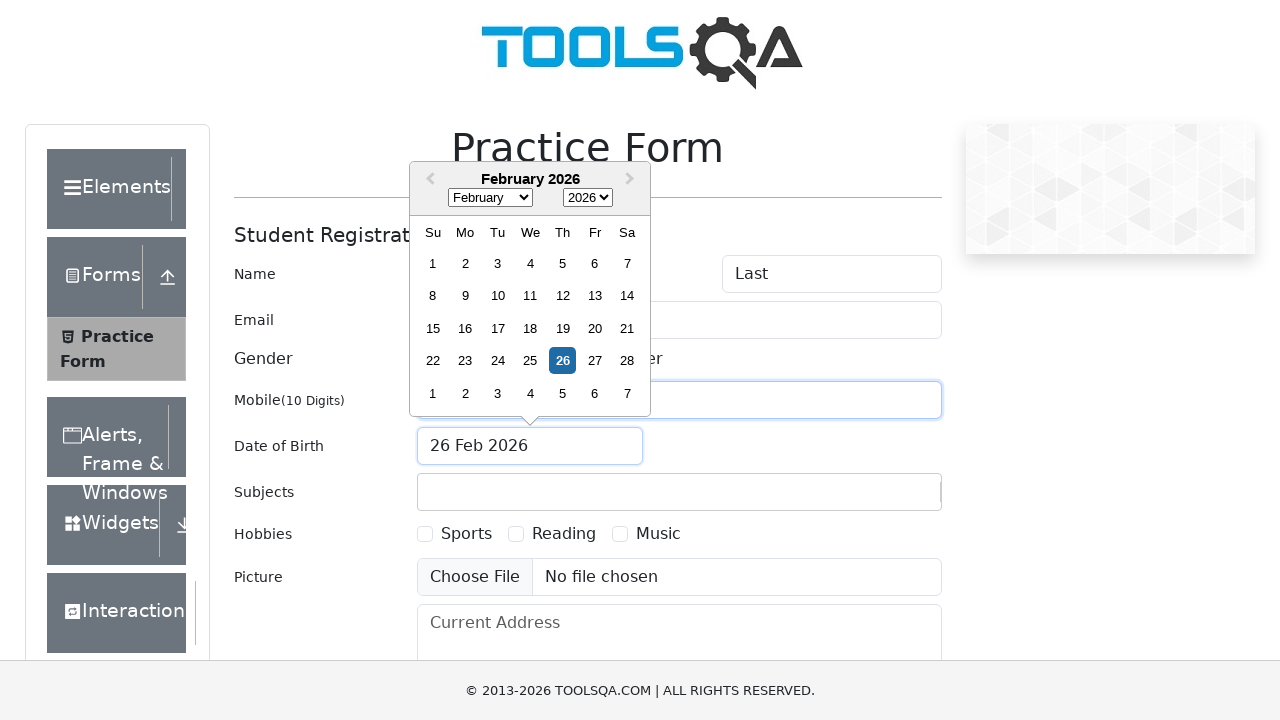

Selected all text in date field
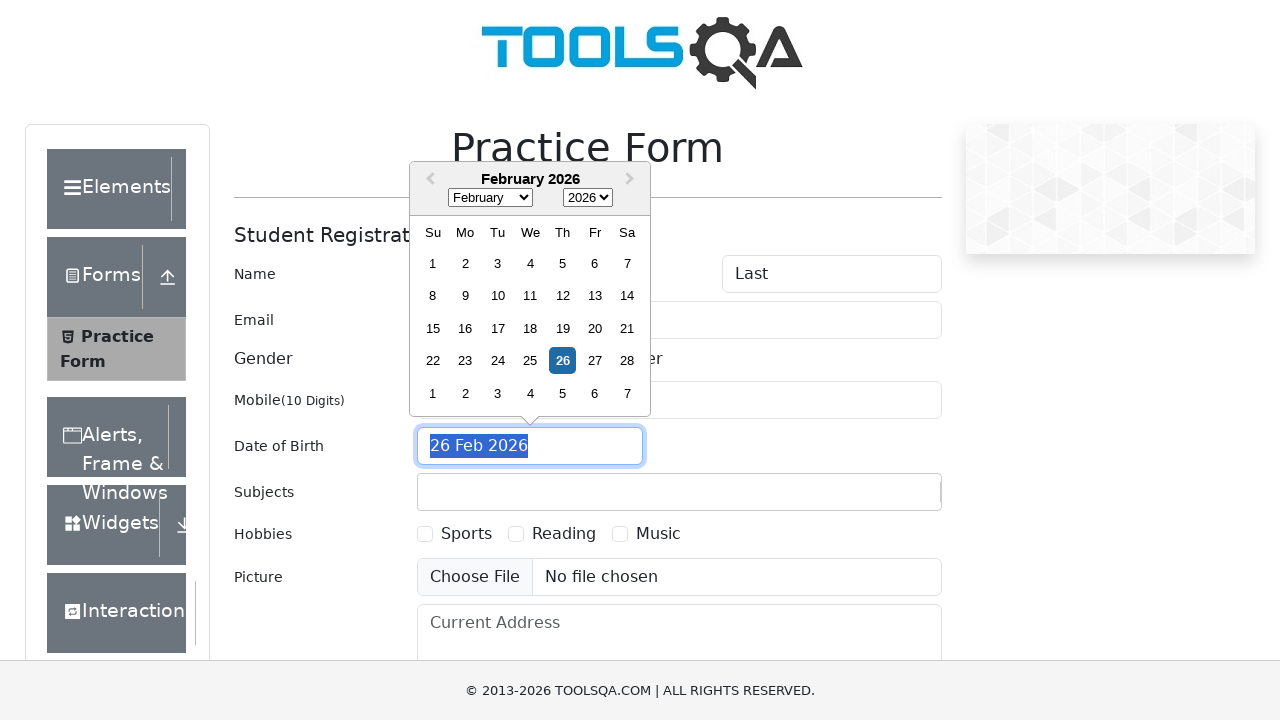

Typed date of birth '10/03/2000' on #dateOfBirthInput
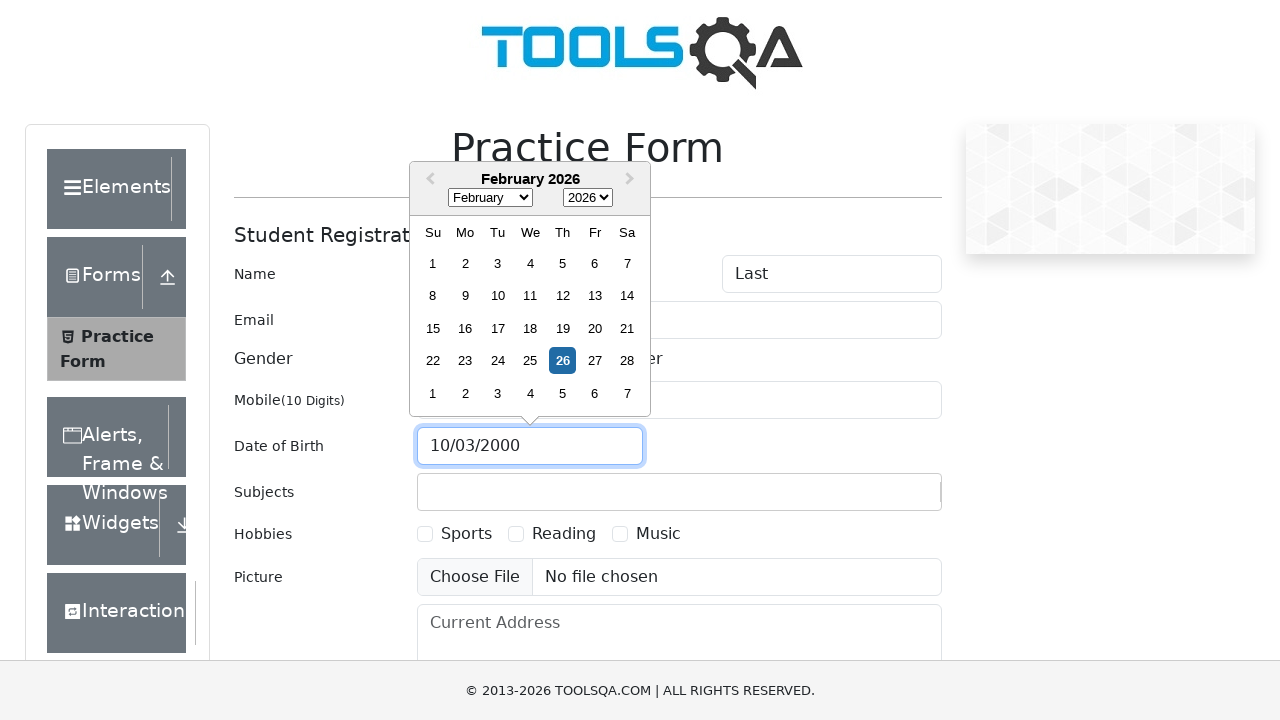

Pressed Enter to confirm date of birth
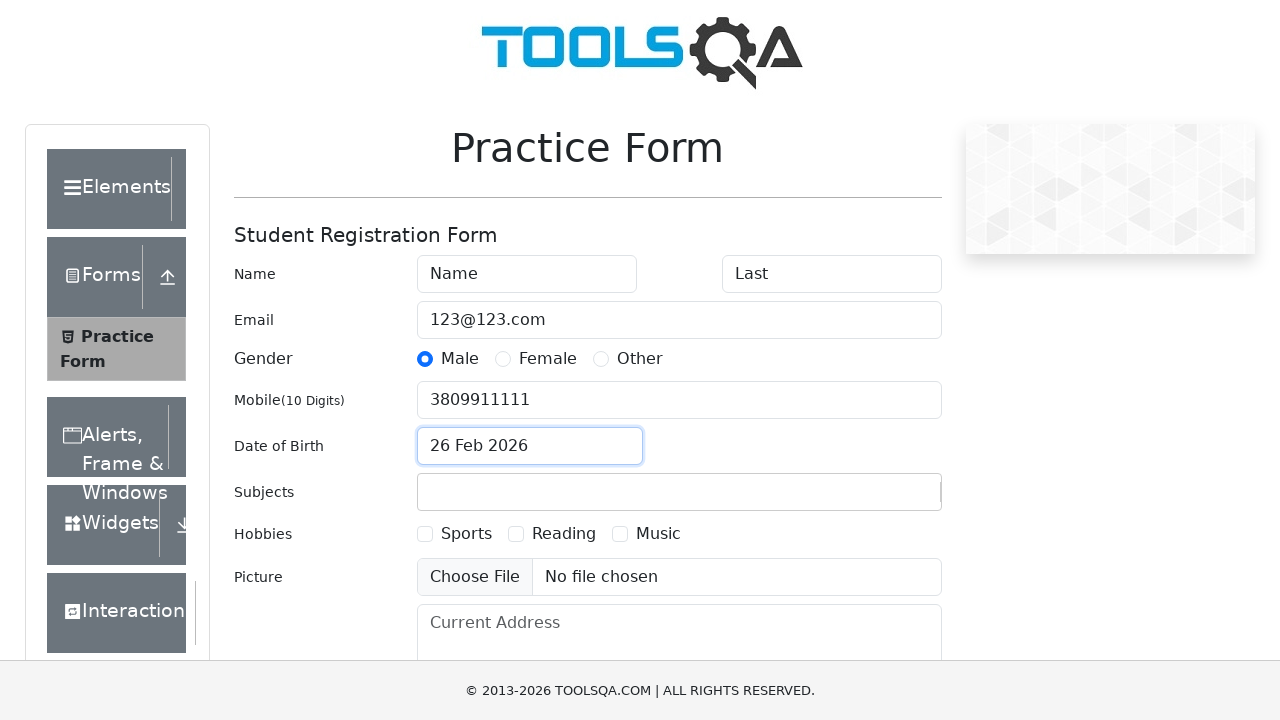

Typed 'Arts' in subjects field on #subjectsInput
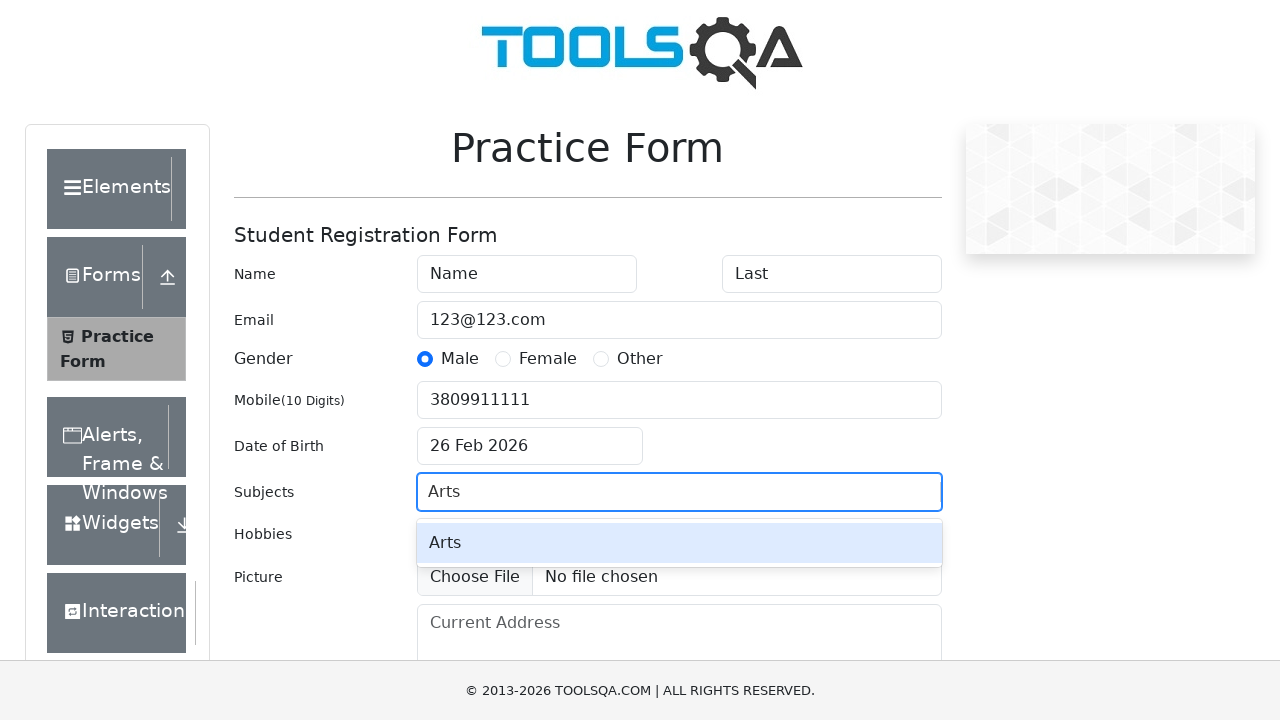

Pressed Enter to confirm subject
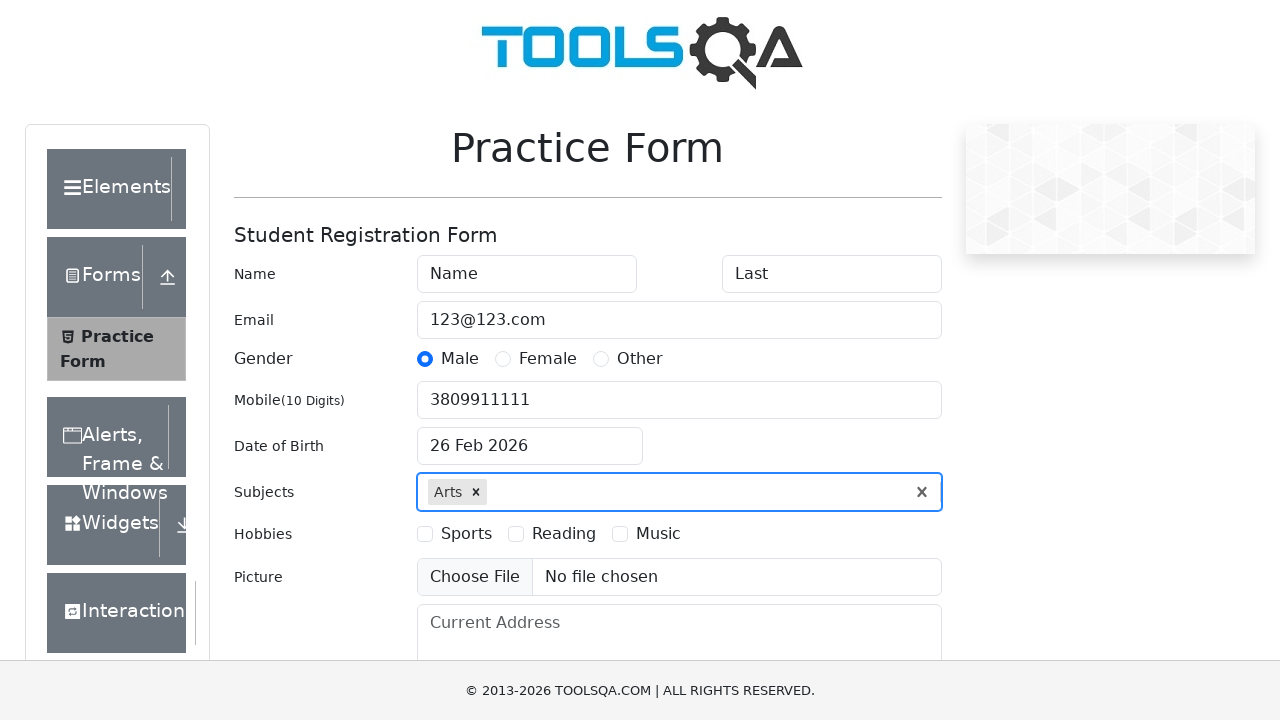

Selected hobbies checkbox at (466, 534) on xpath=//*[@id="hobbiesWrapper"]/div[2]/div[1]/label
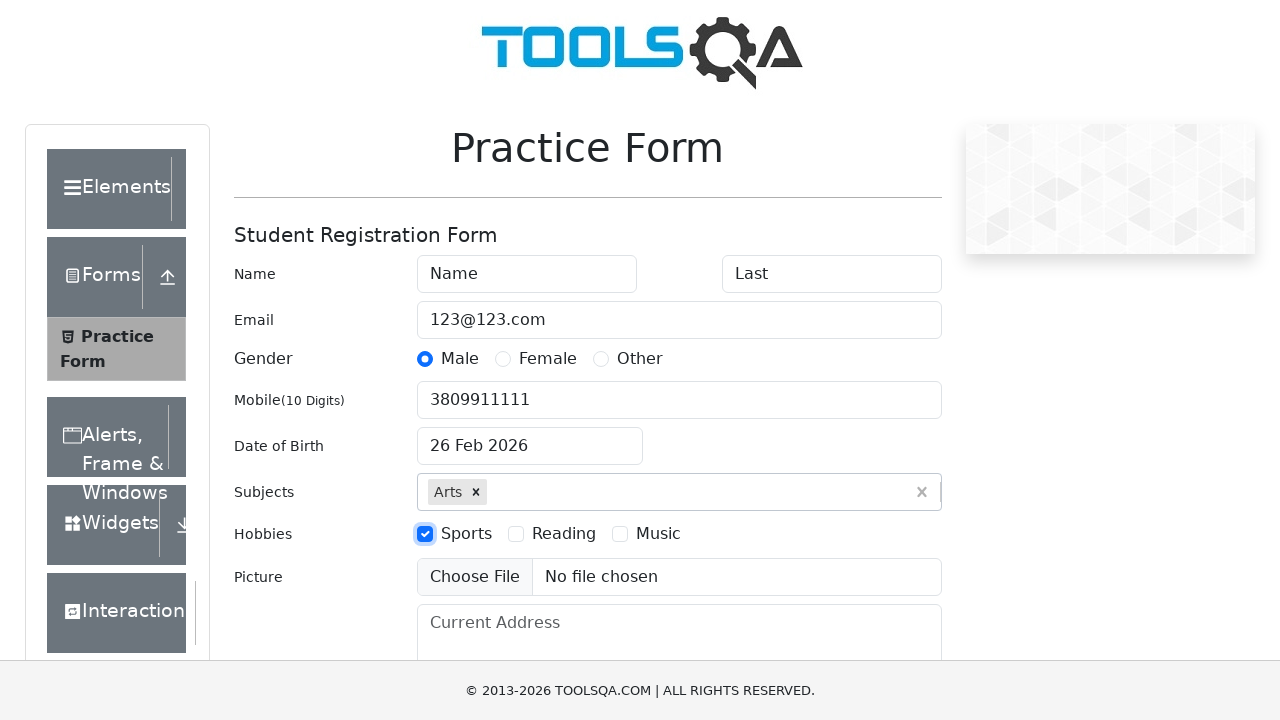

Filled current address field with 'some fake address 4A Notieur' on //*[@id="currentAddress"]
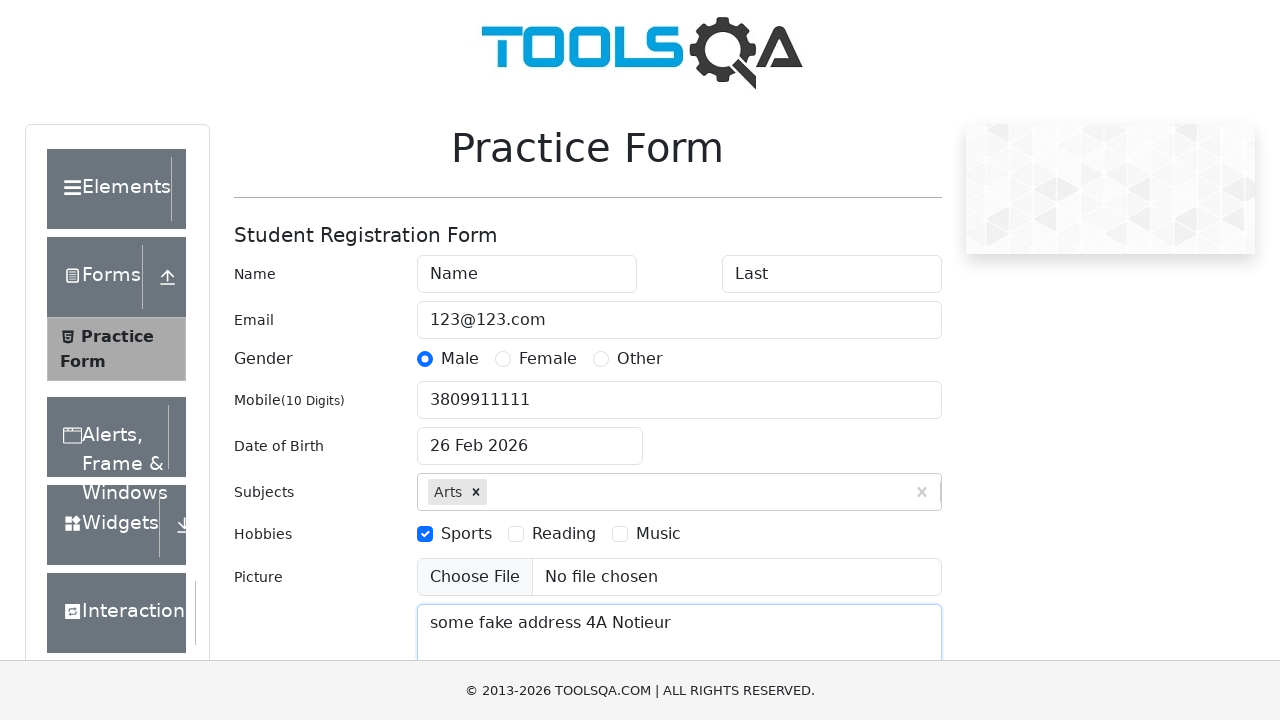

Clicked state dropdown at (430, 437) on [id="react-select-3-input"]
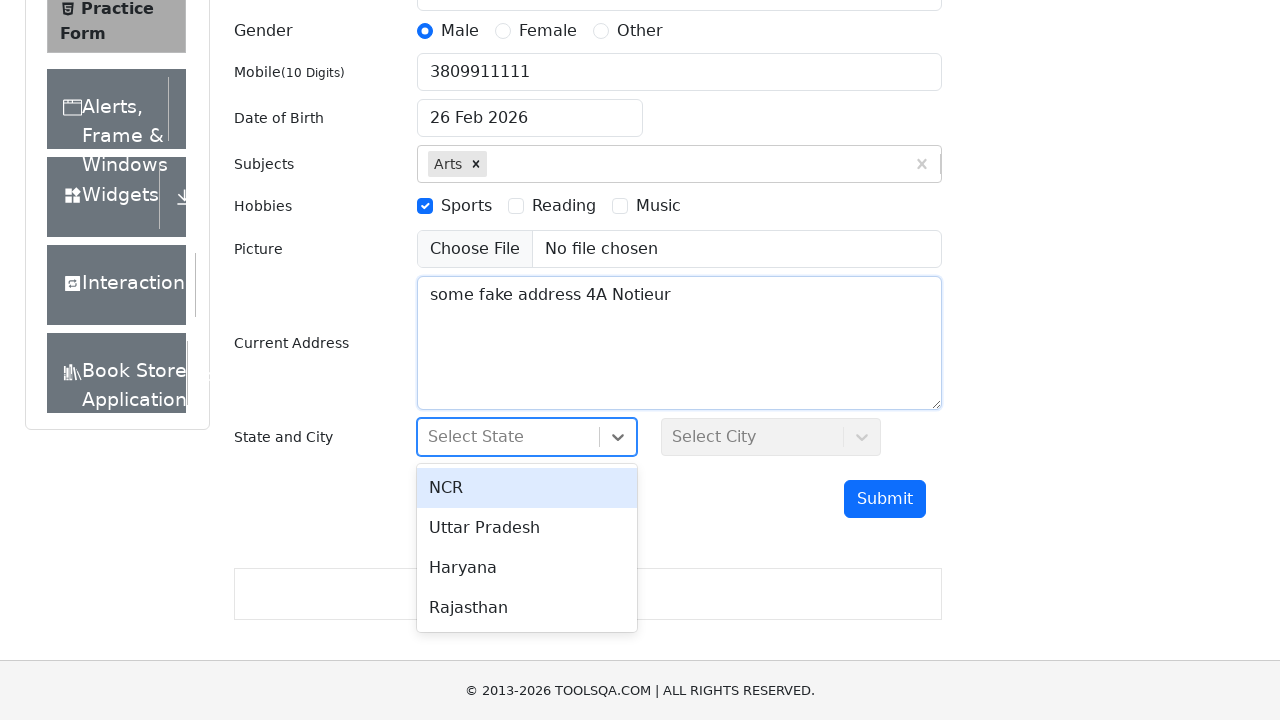

Pressed ArrowDown to navigate state dropdown
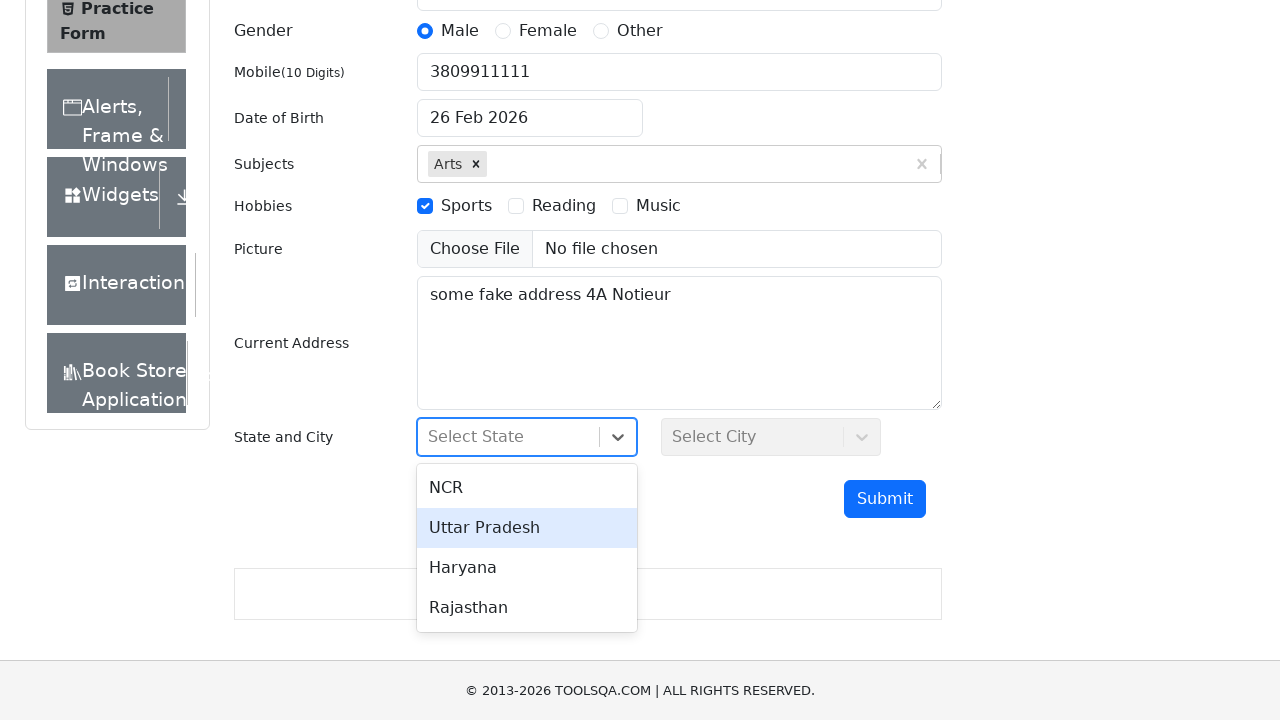

Selected state from dropdown
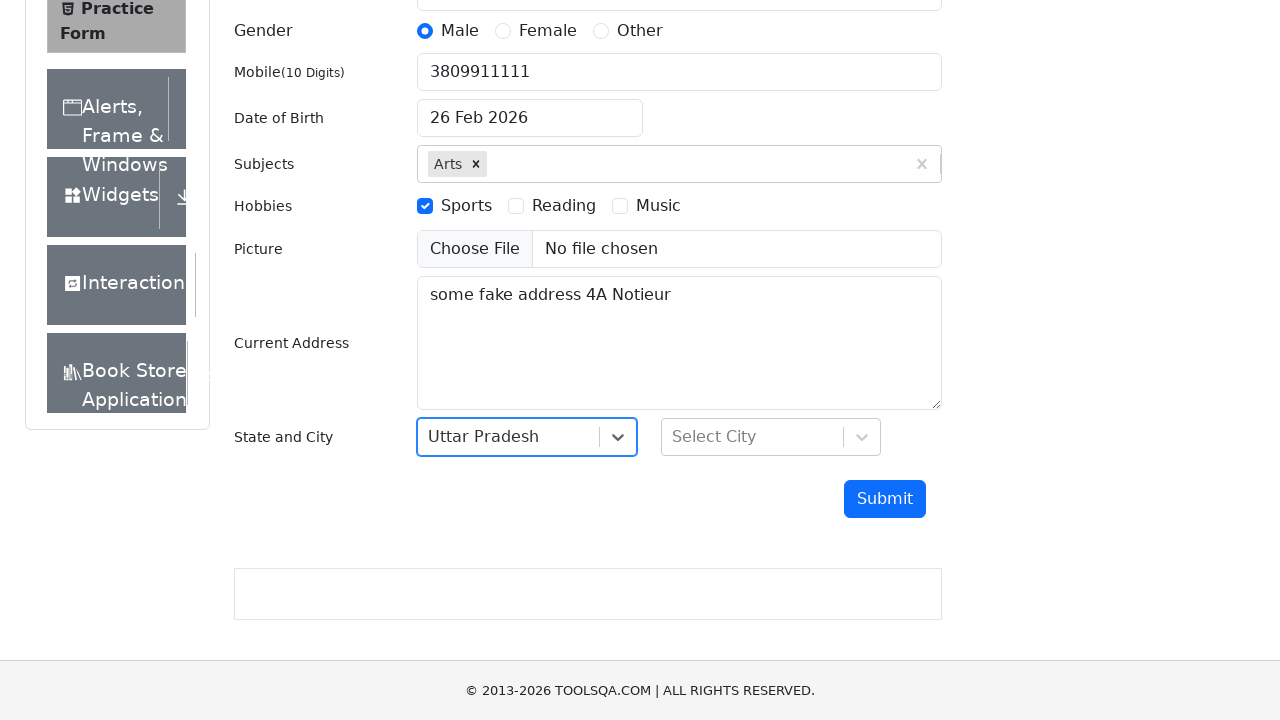

Clicked city dropdown at (674, 437) on [id="react-select-4-input"]
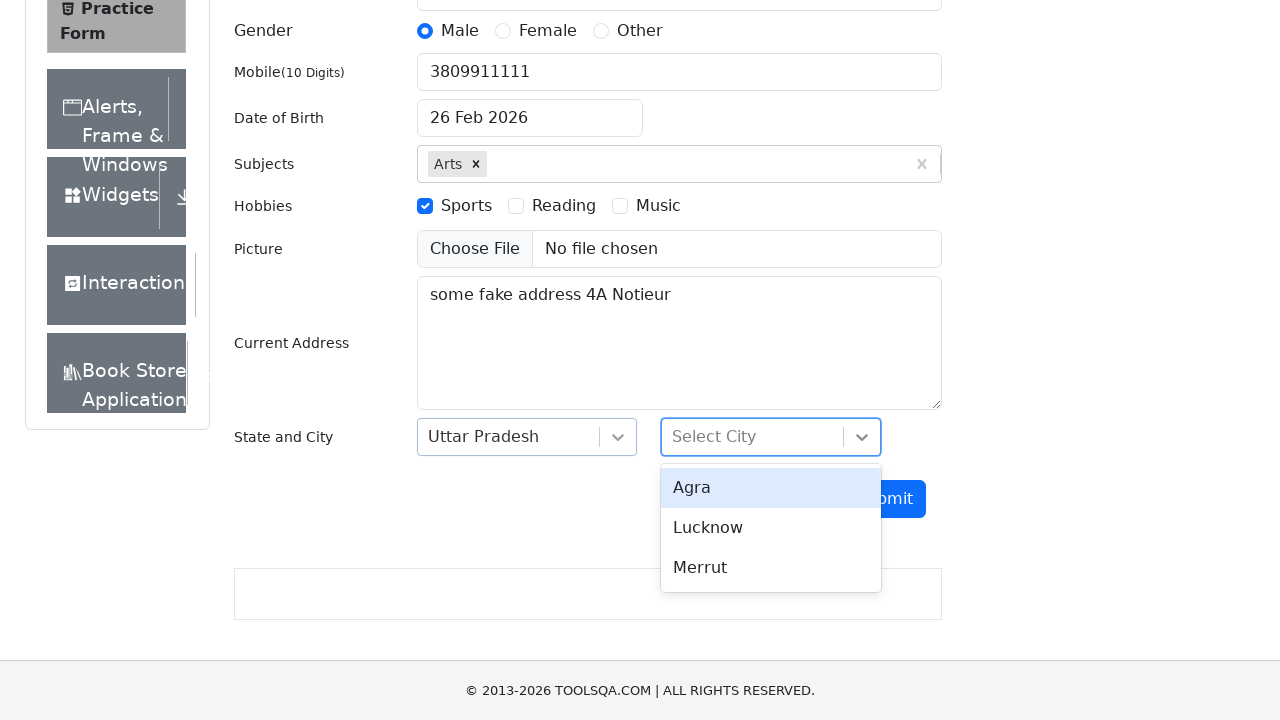

Pressed ArrowDown to navigate city dropdown
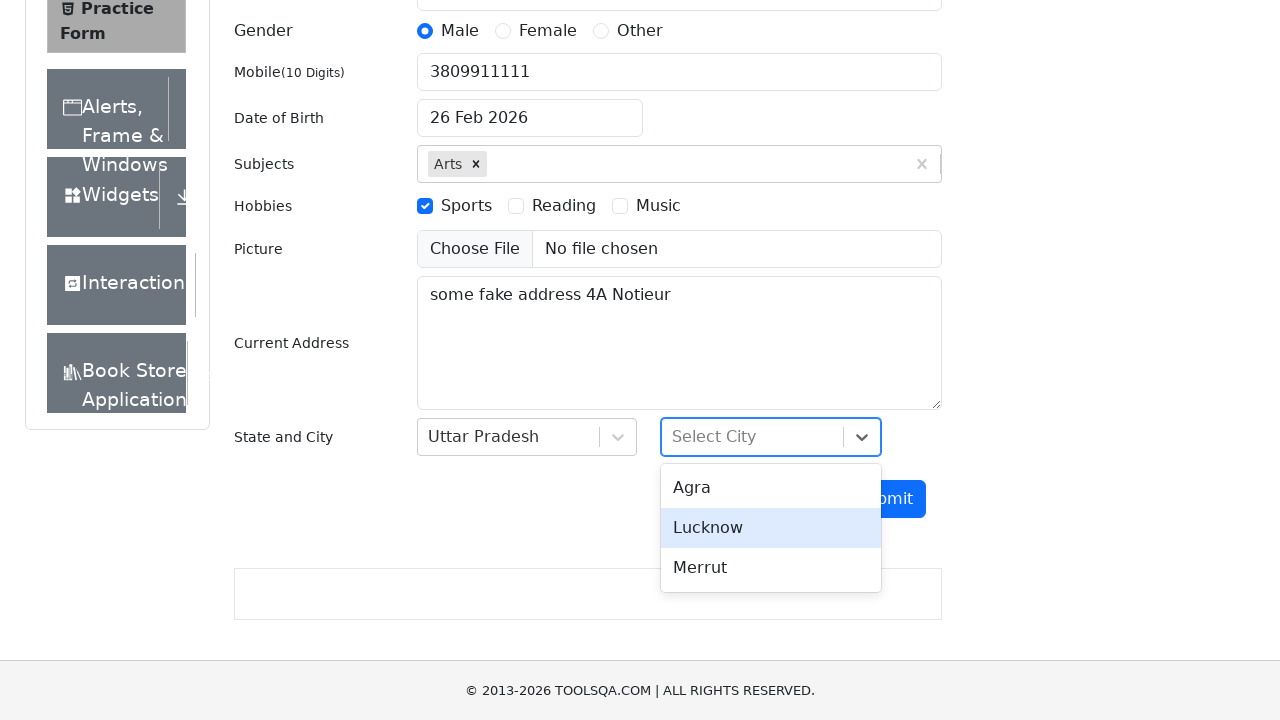

Selected city from dropdown
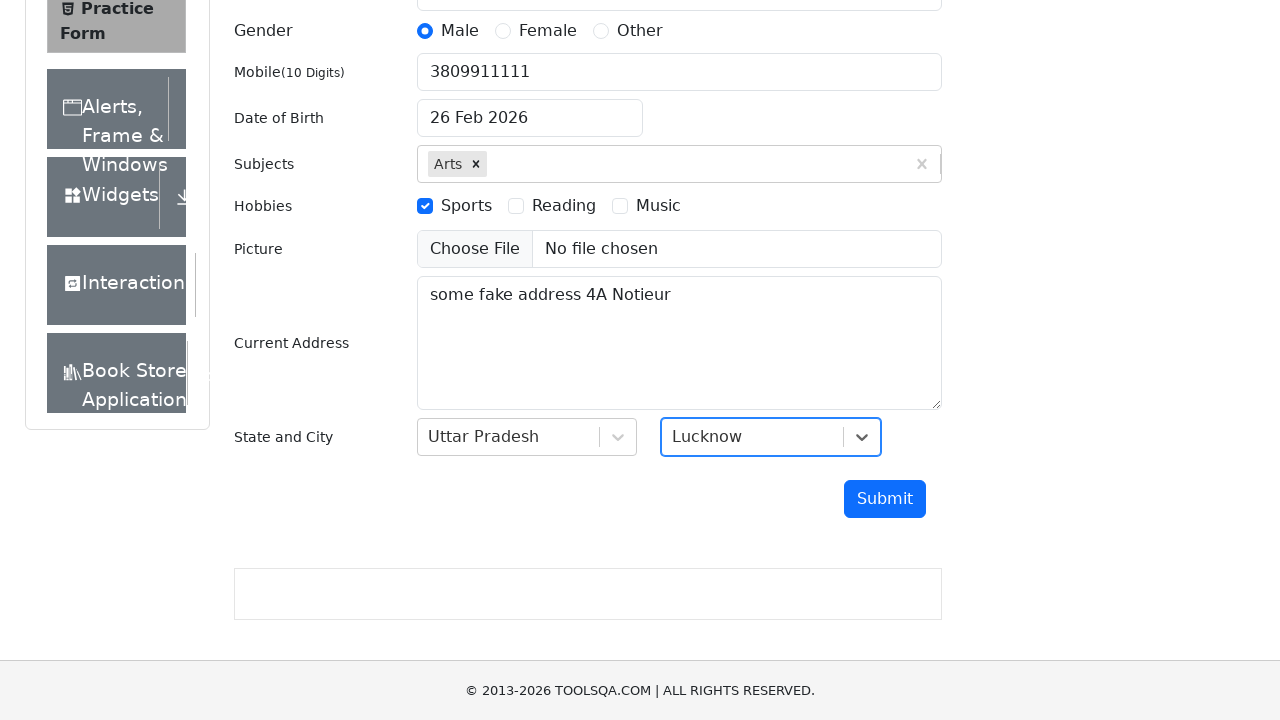

Clicked submit button to submit the form at (885, 499) on #submit
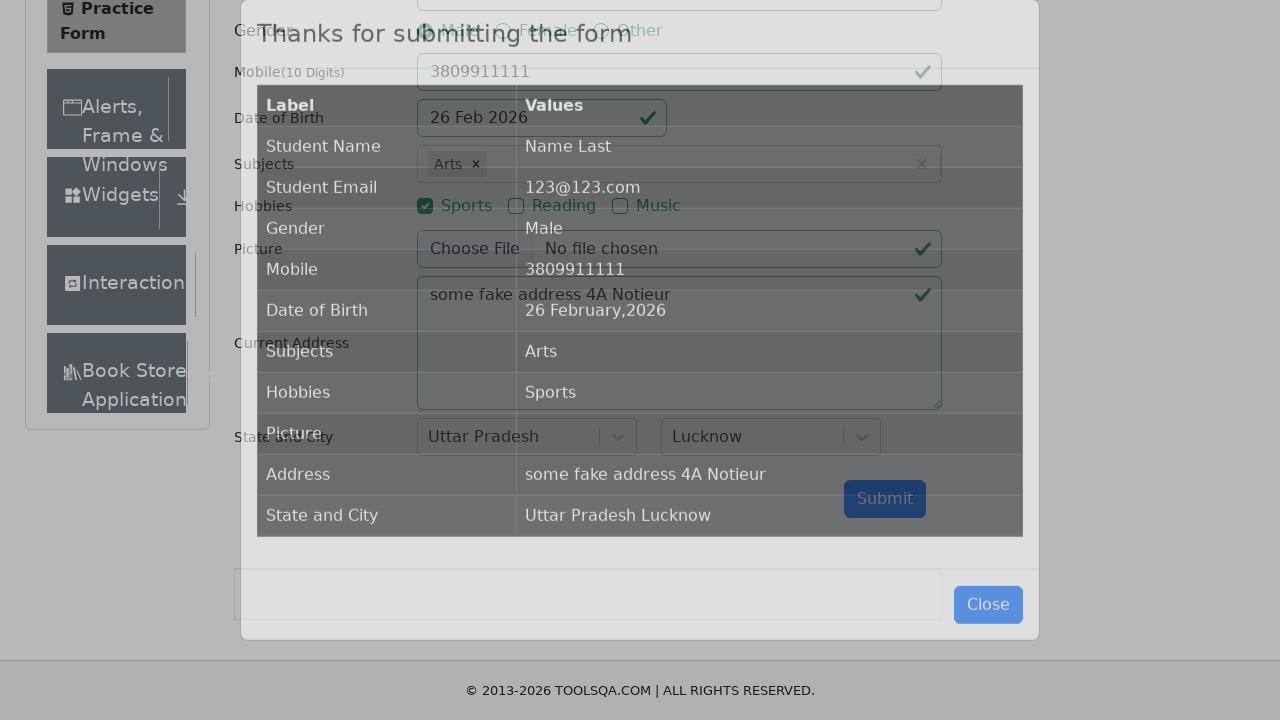

Modal window appeared after form submission
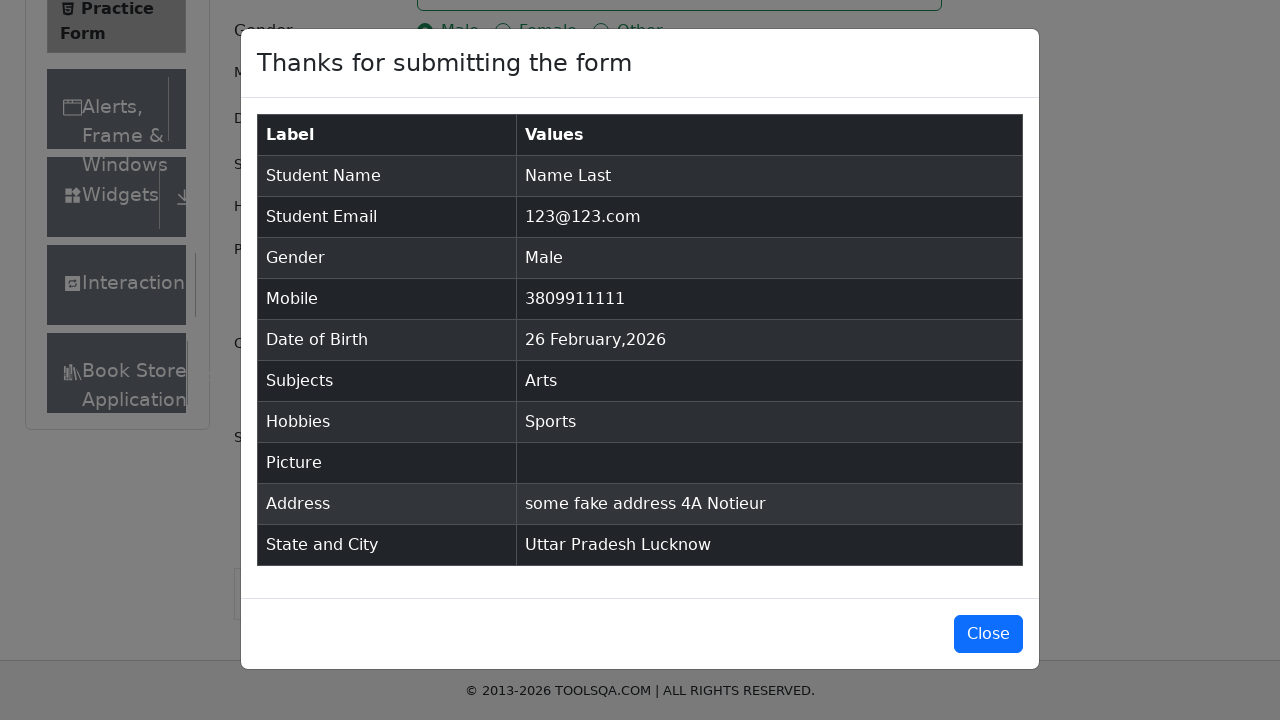

Clicked close button to close the modal window at (988, 634) on #closeLargeModal
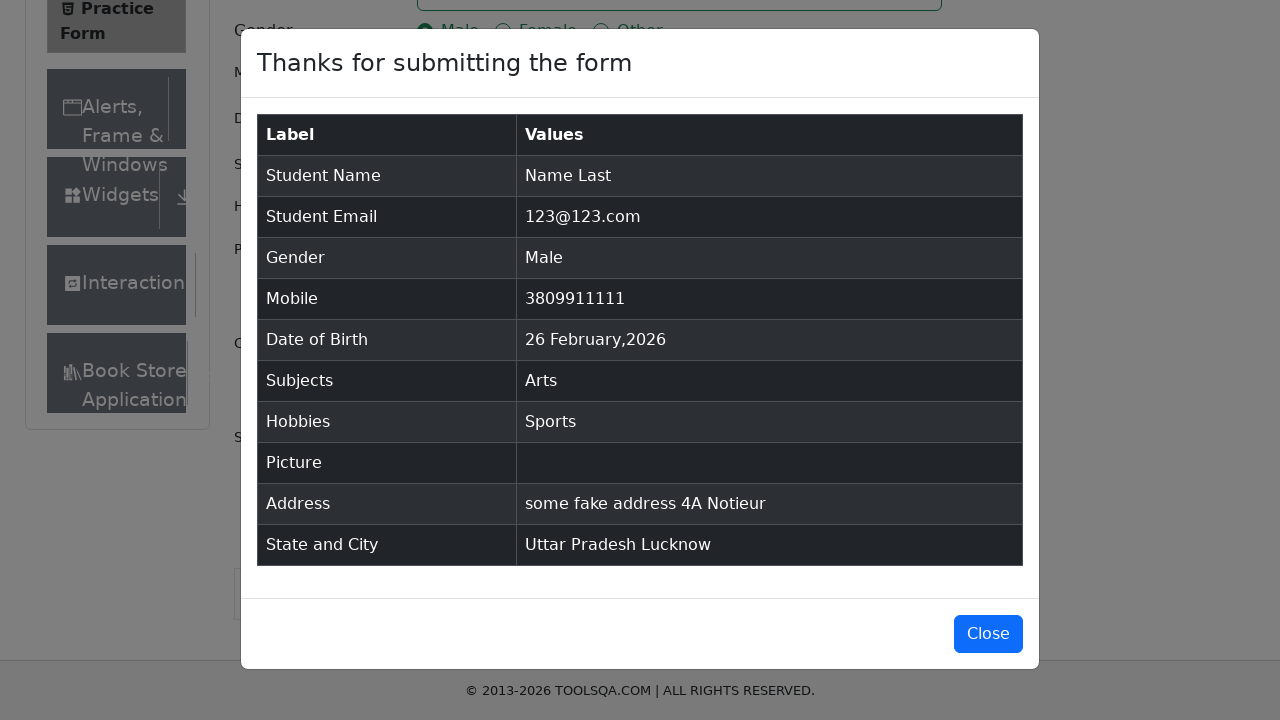

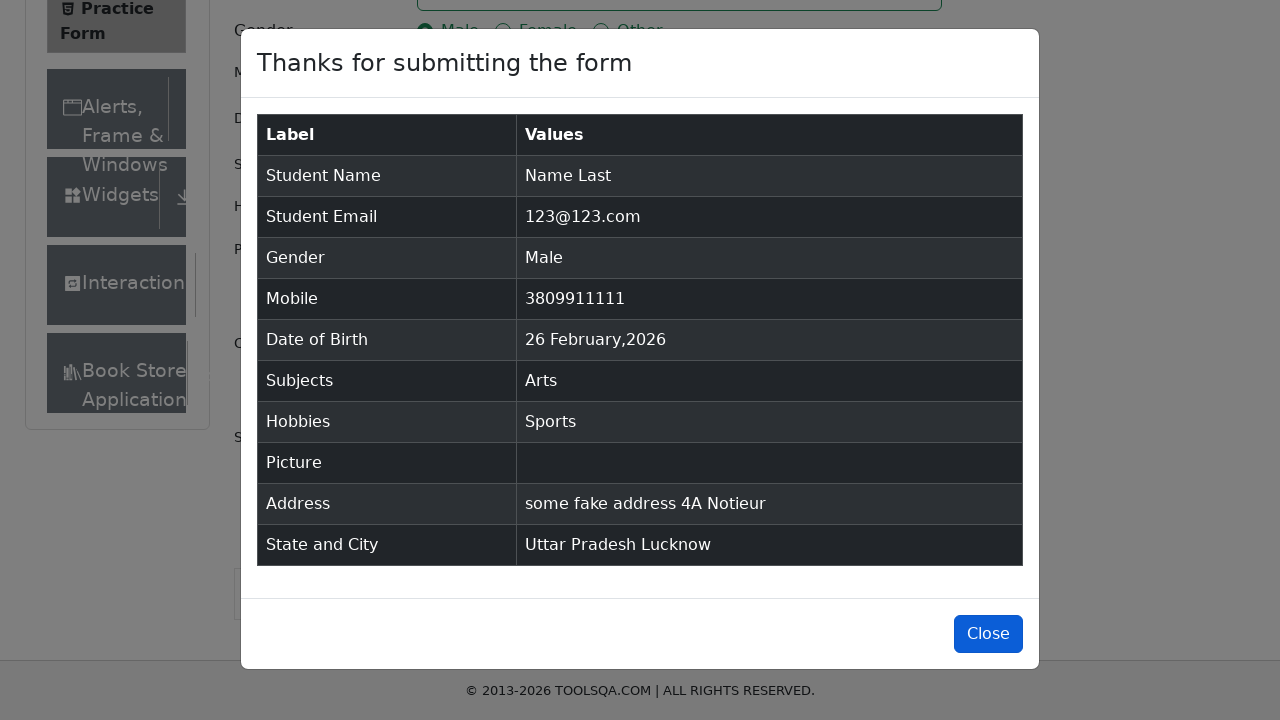